Tests browser tab handling by clicking a button that opens a new tab, then switches to the newly opened tab

Starting URL: https://demoqa.com/browser-windows

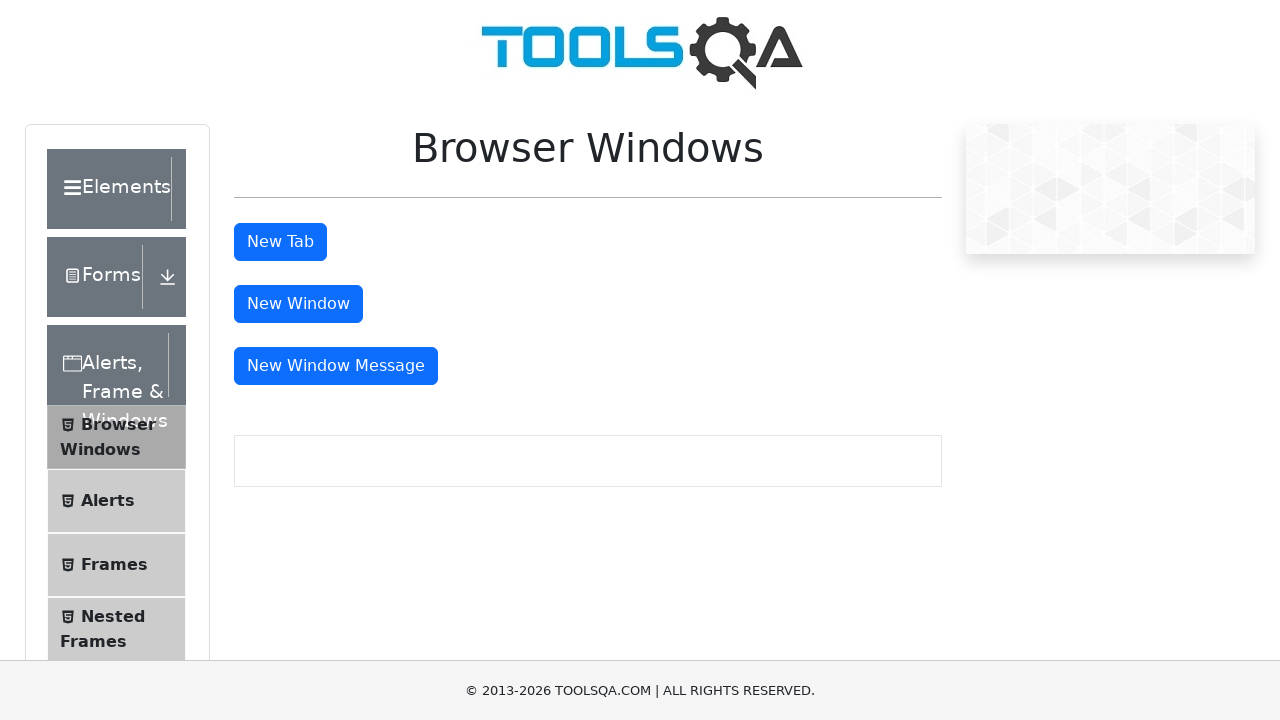

Set viewport size to 1920x1080
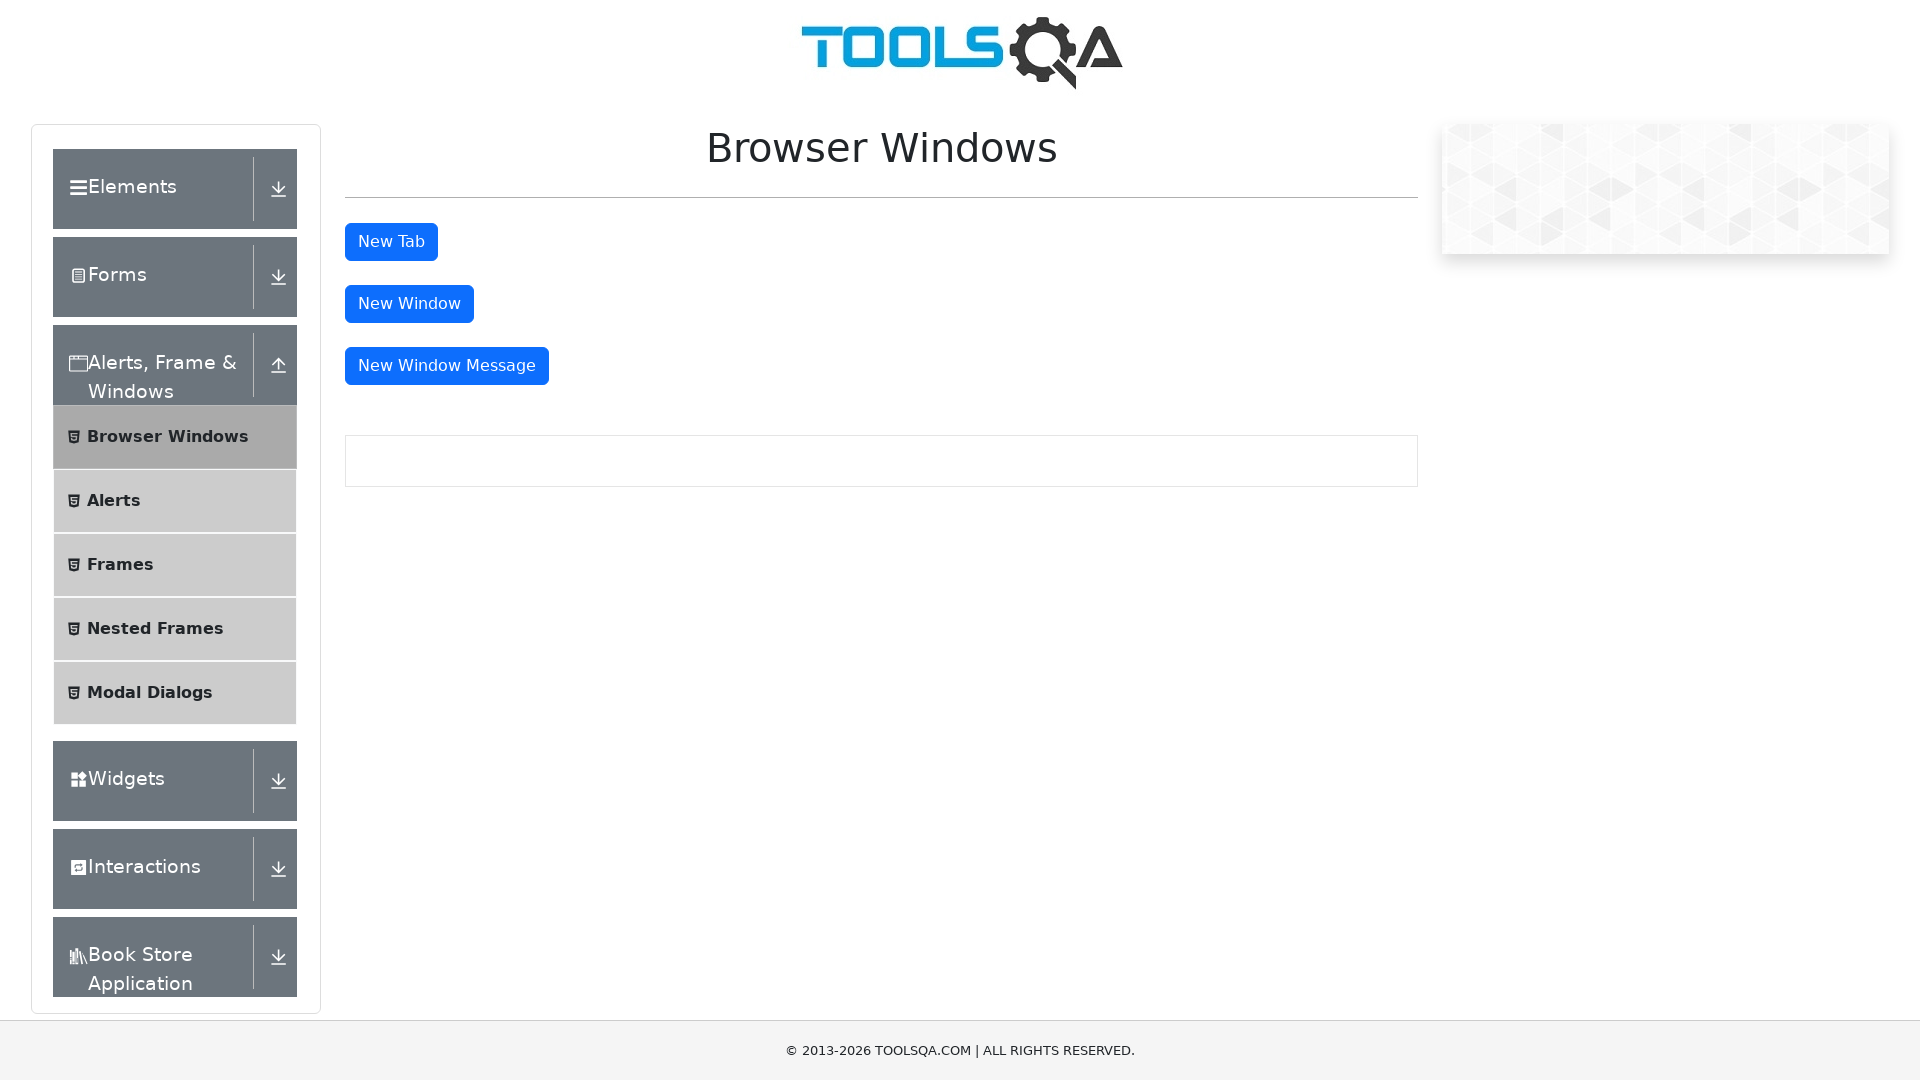

Clicked button to open a new tab at (391, 242) on button#tabButton
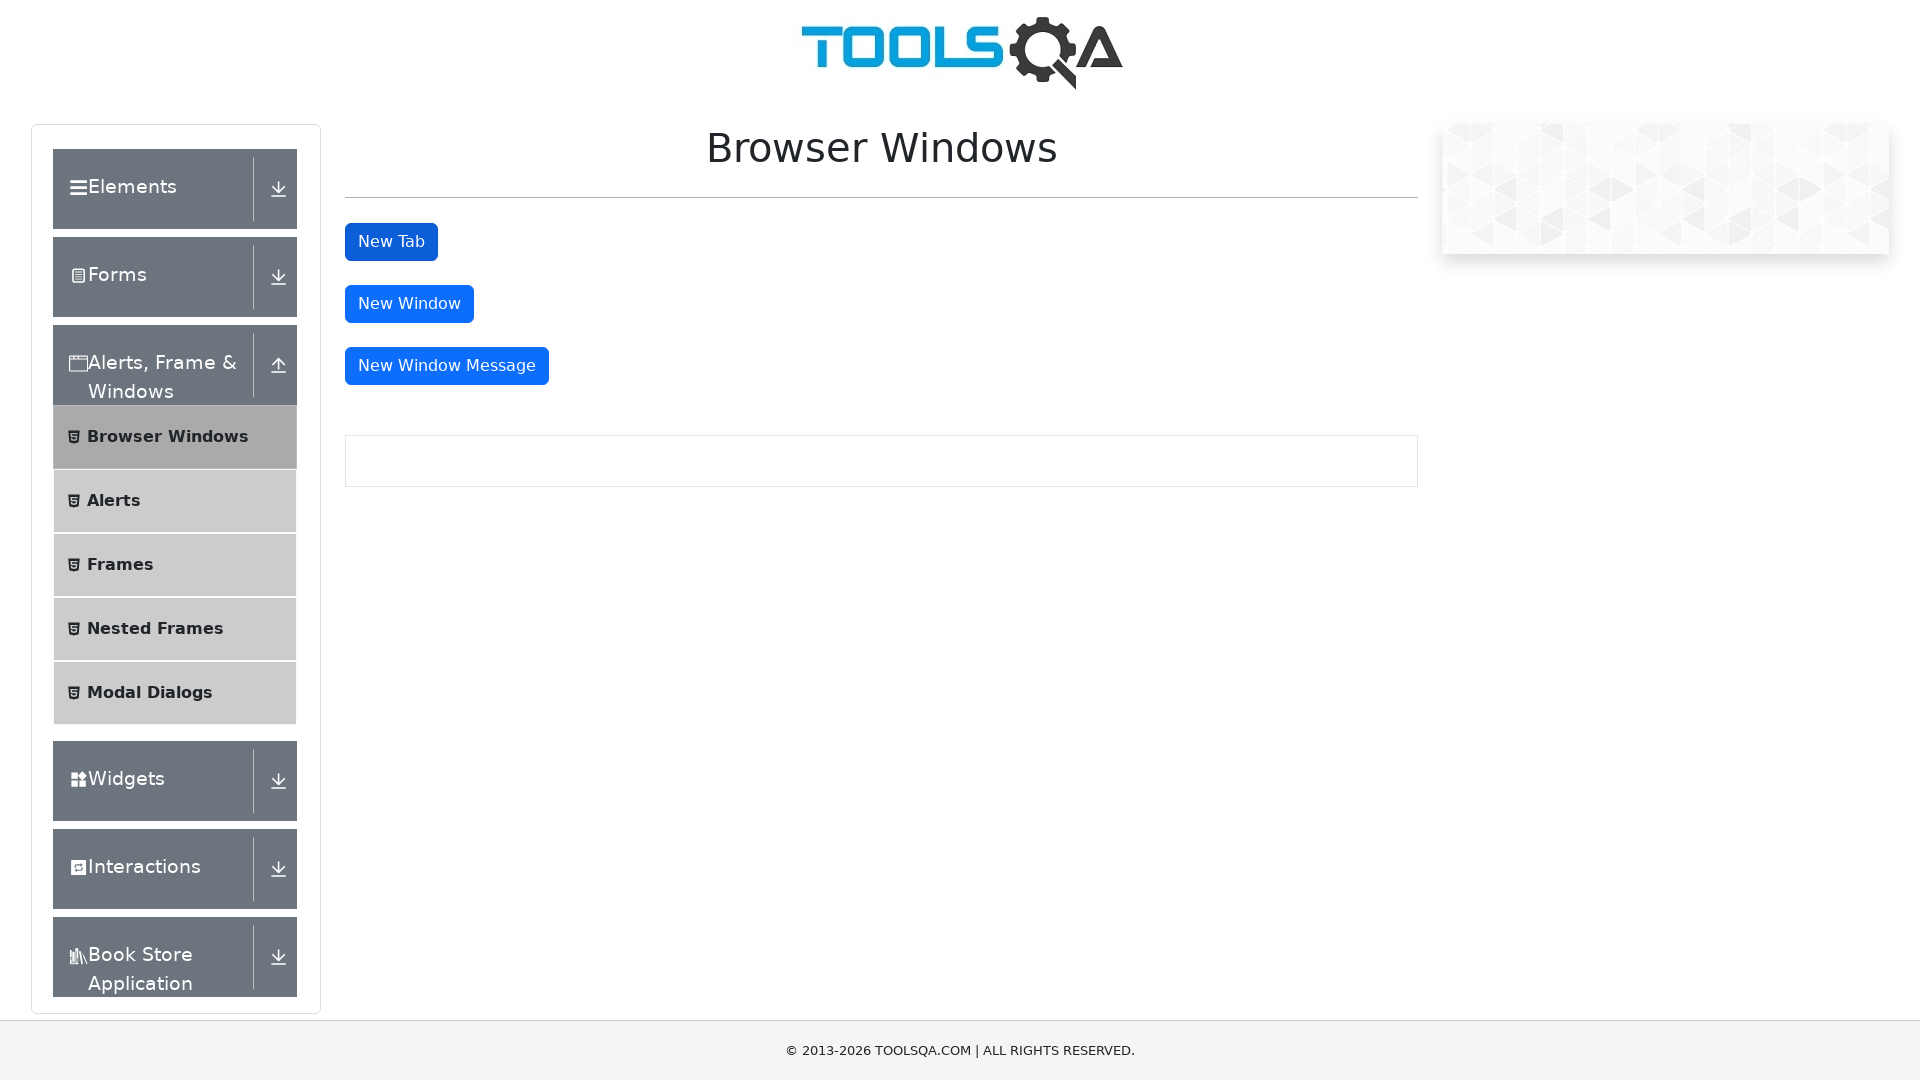

New tab opened and page object obtained
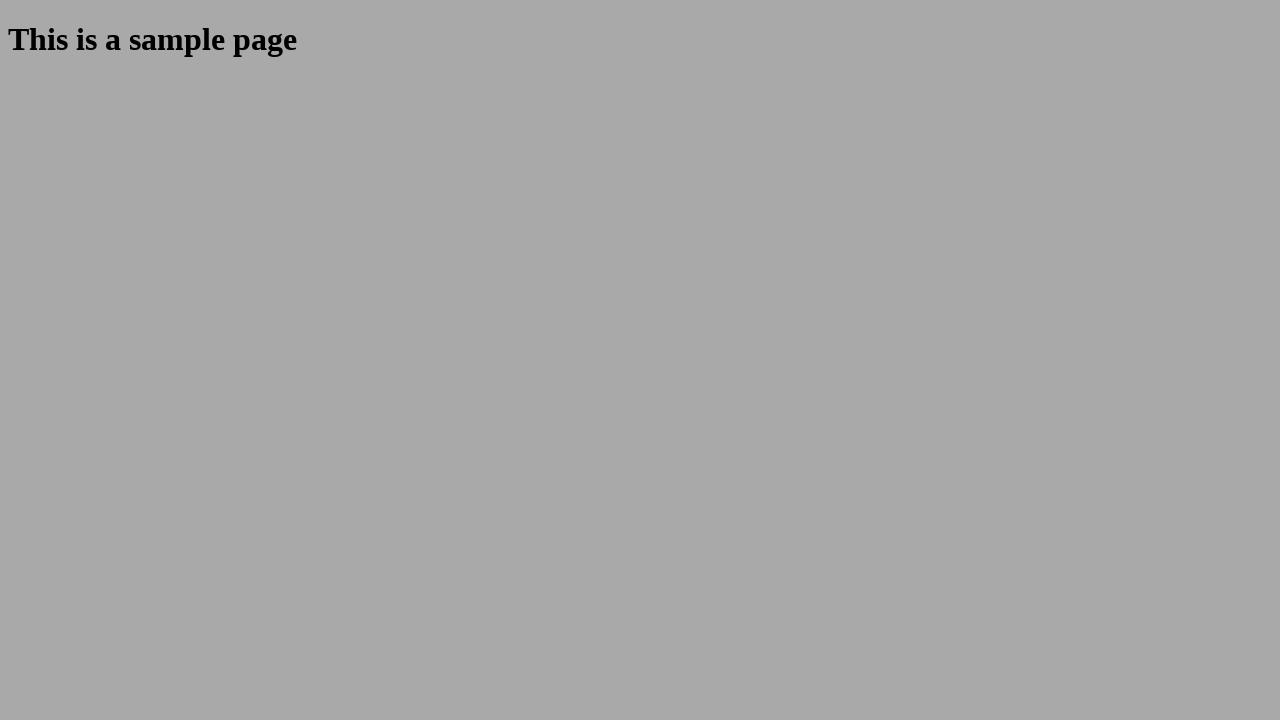

New tab finished loading
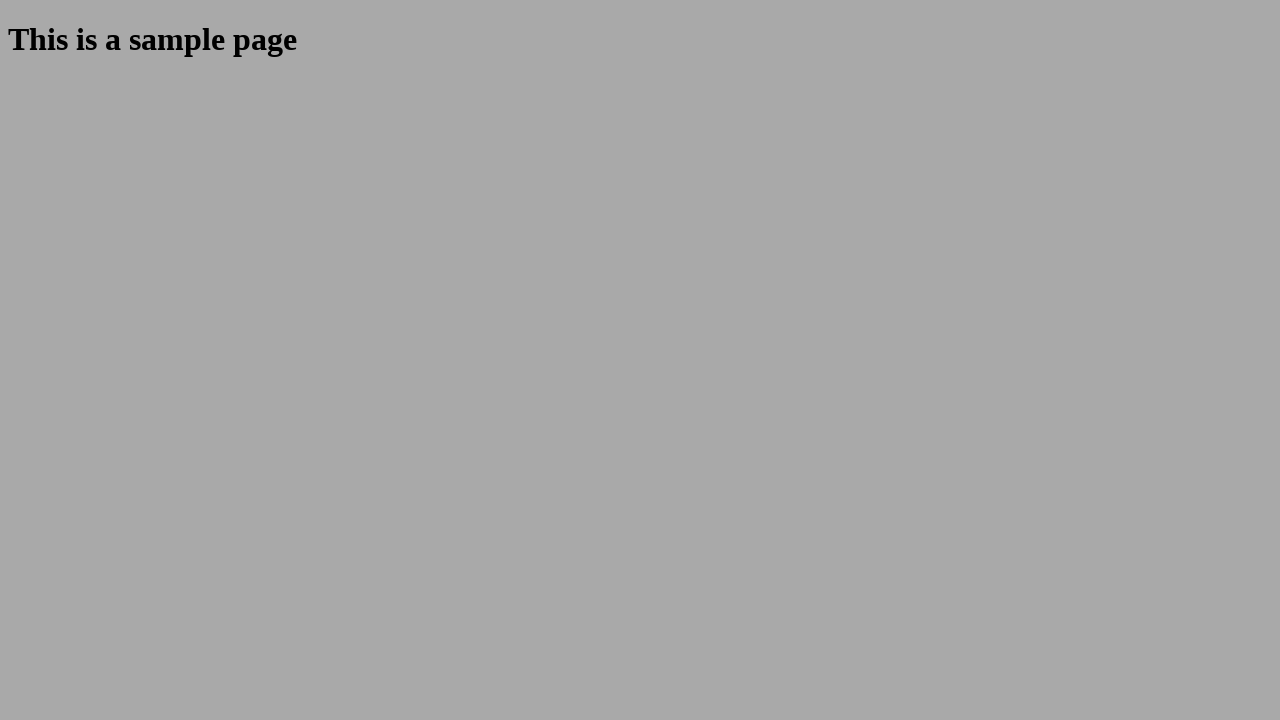

Retrieved new tab title: 
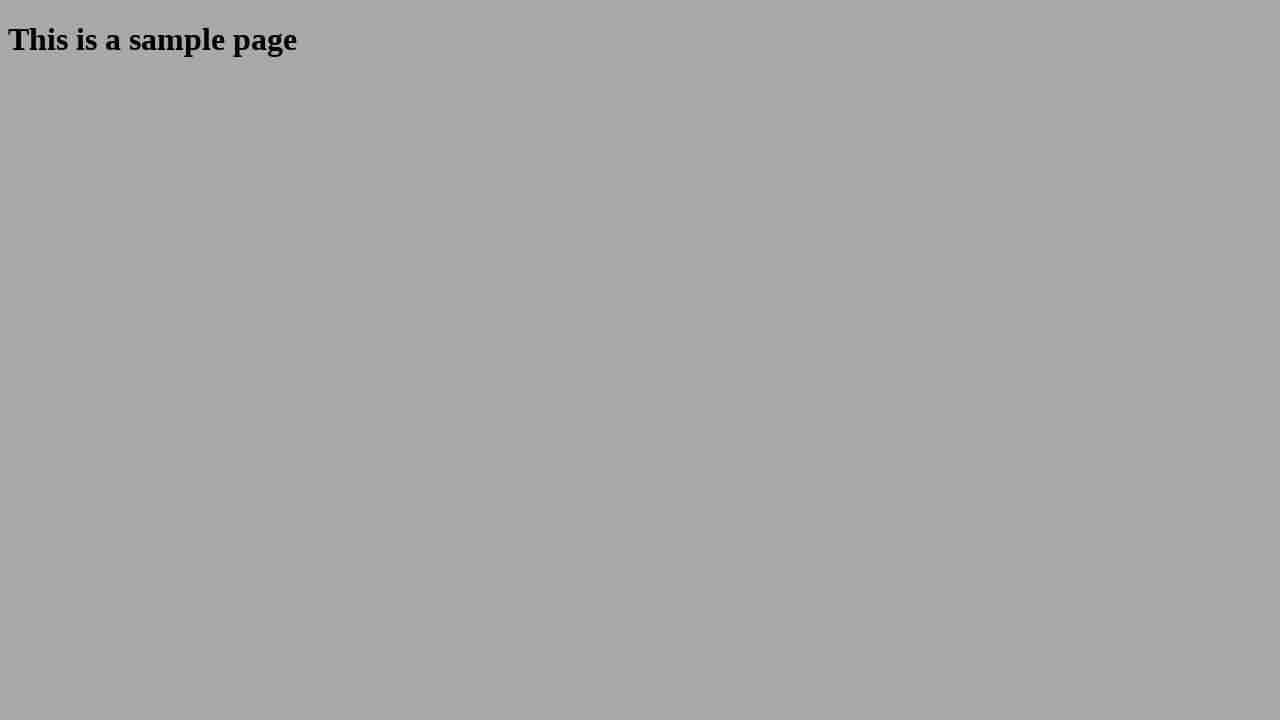

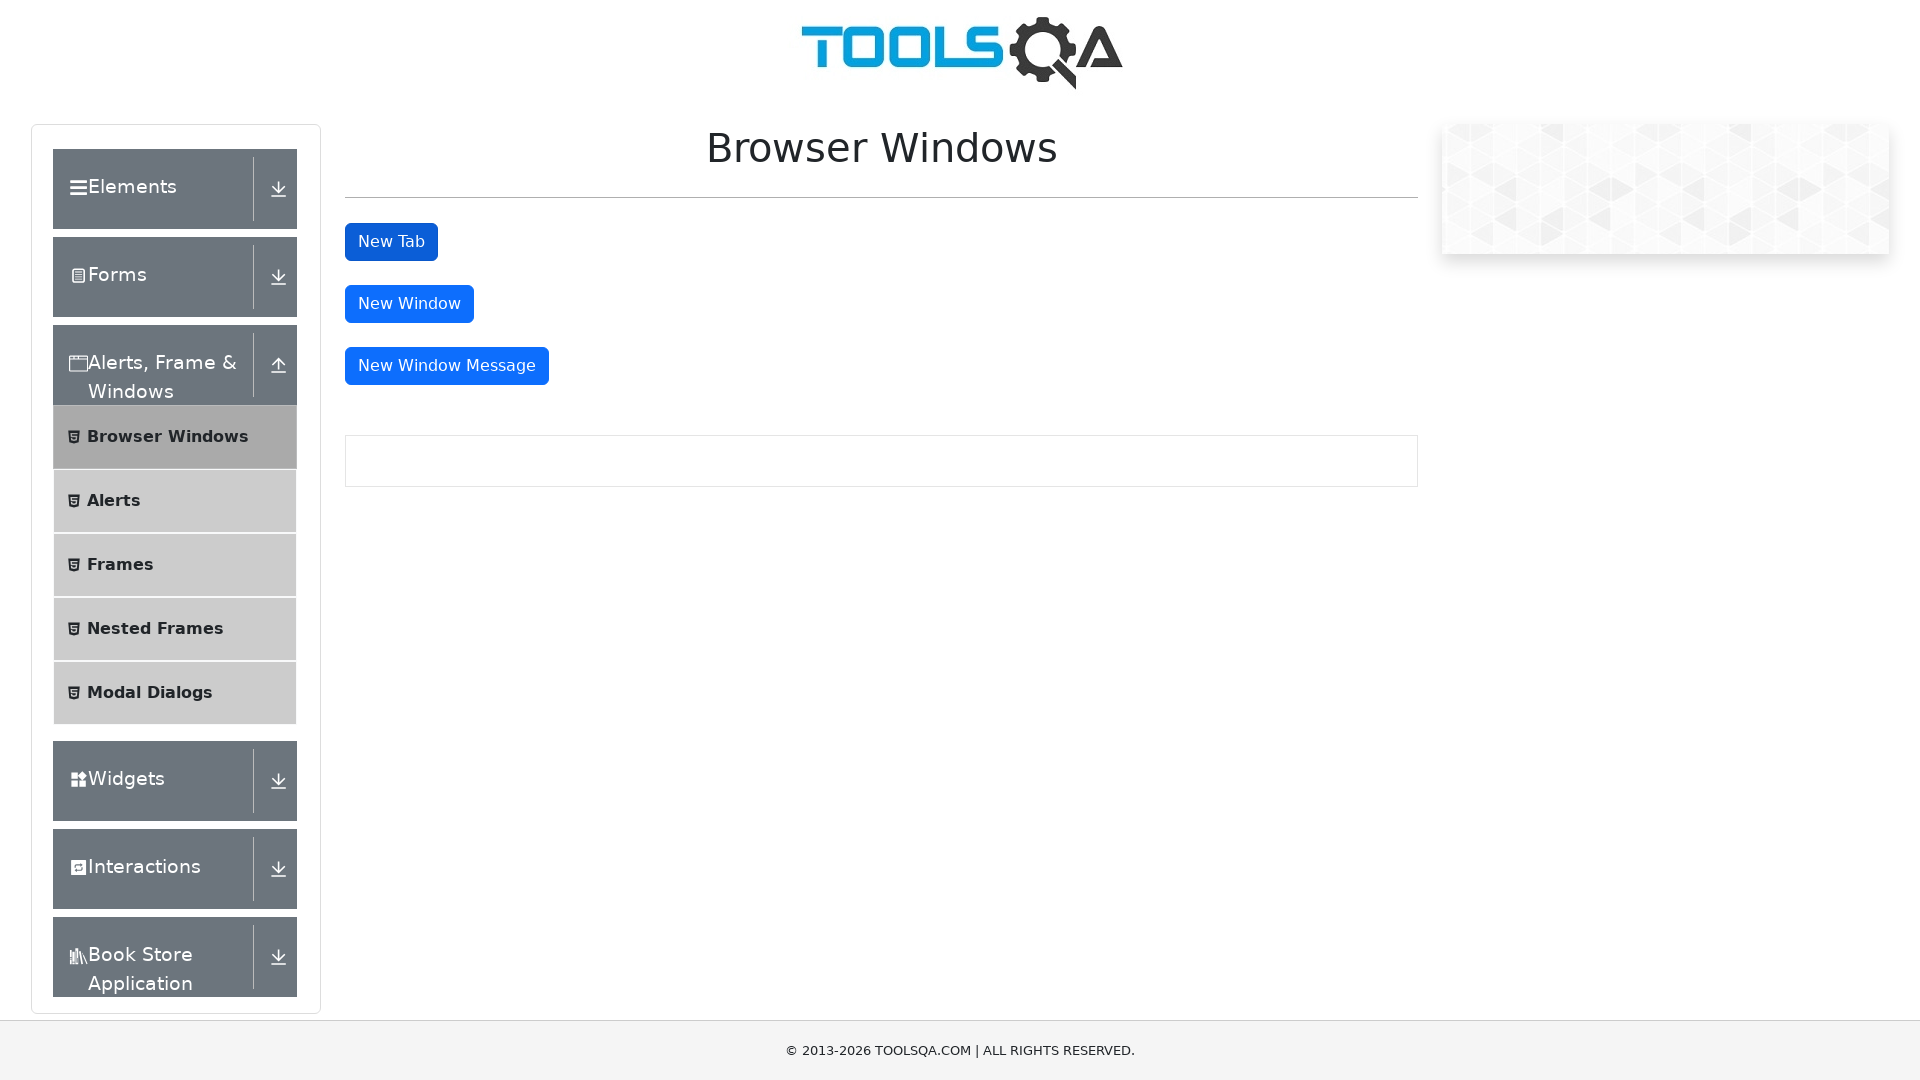